Navigates to a WebEngage blog article about web push notifications and waits for the page to load.

Starting URL: https://webengage.com/blog/web-push-notification-guide/

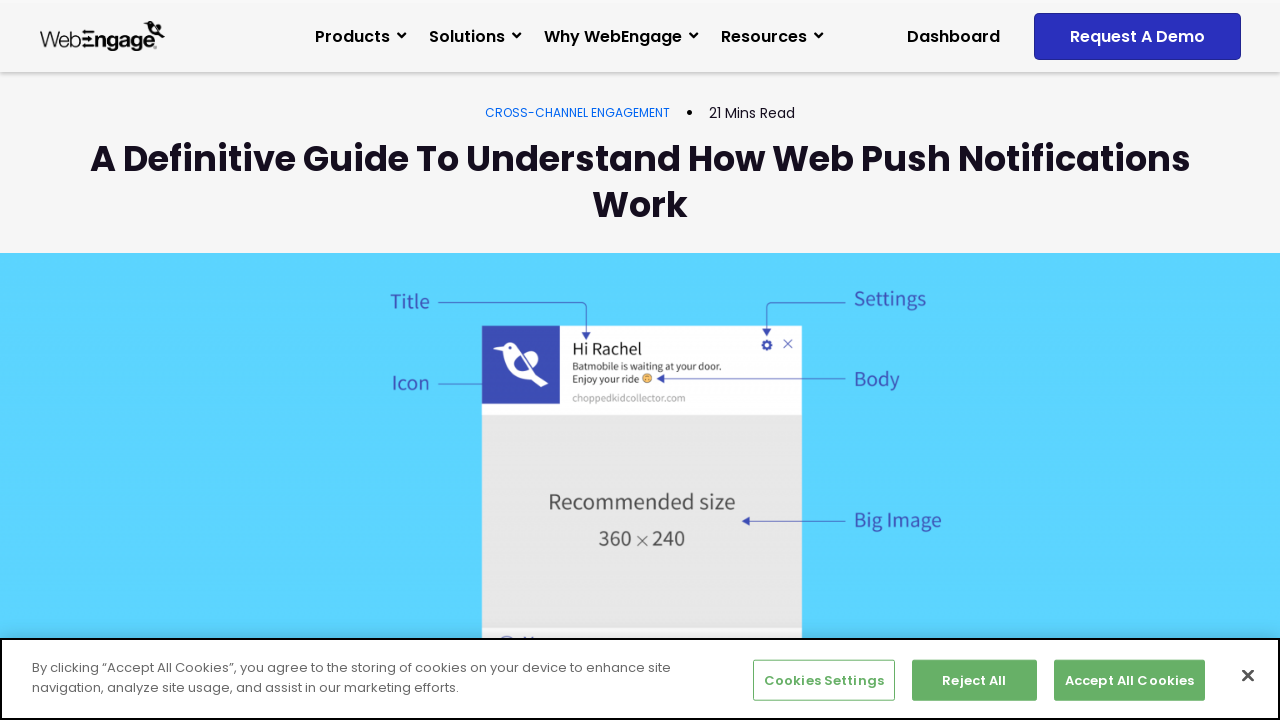

Navigated to WebEngage blog article about web push notifications
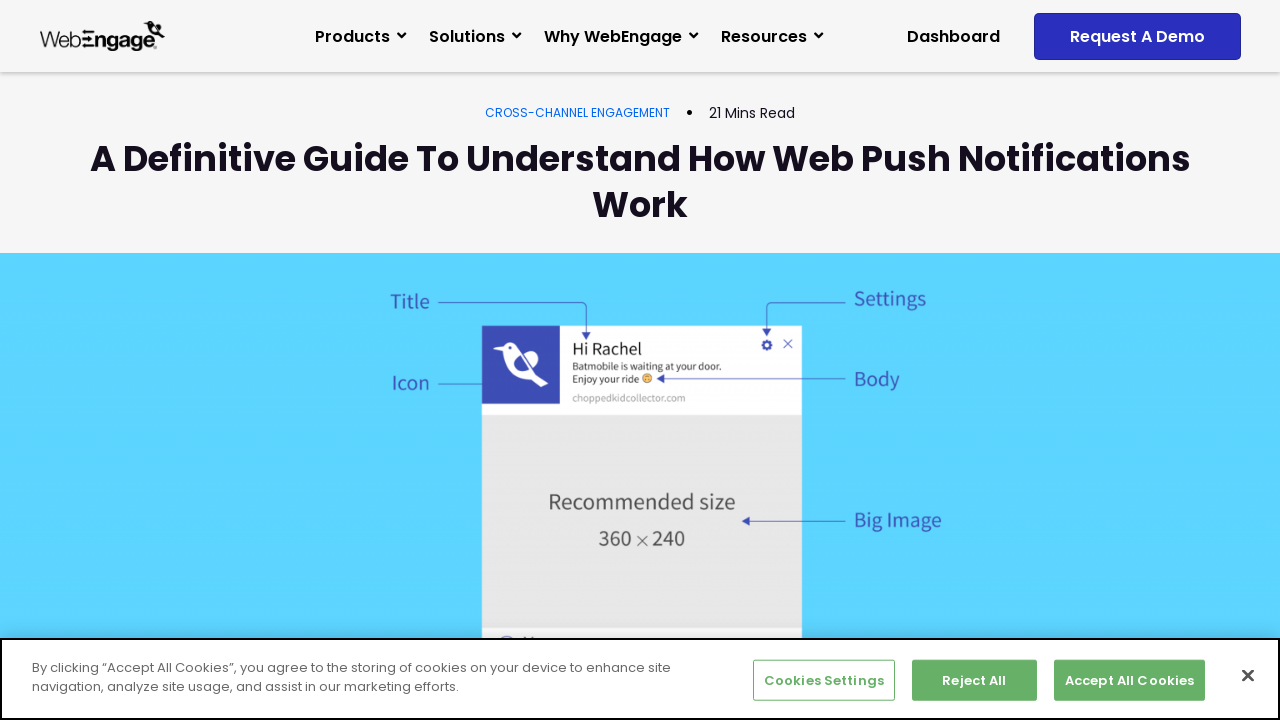

Page fully loaded (networkidle state reached)
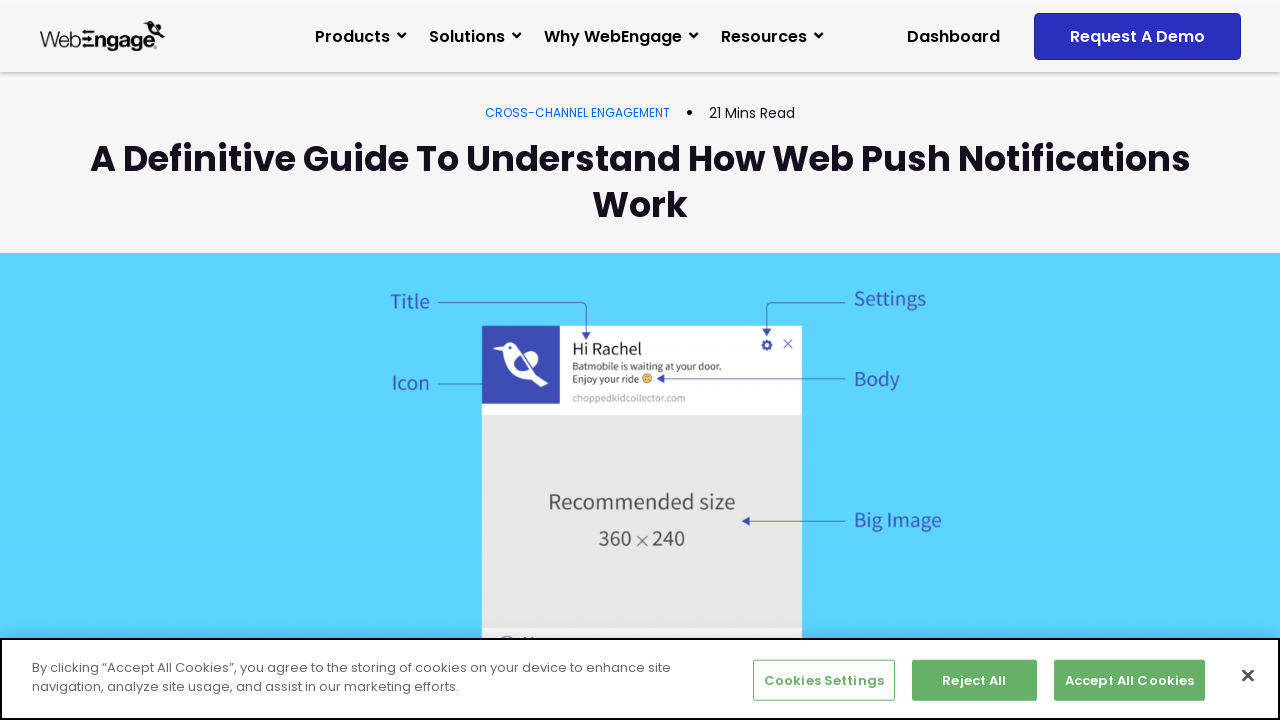

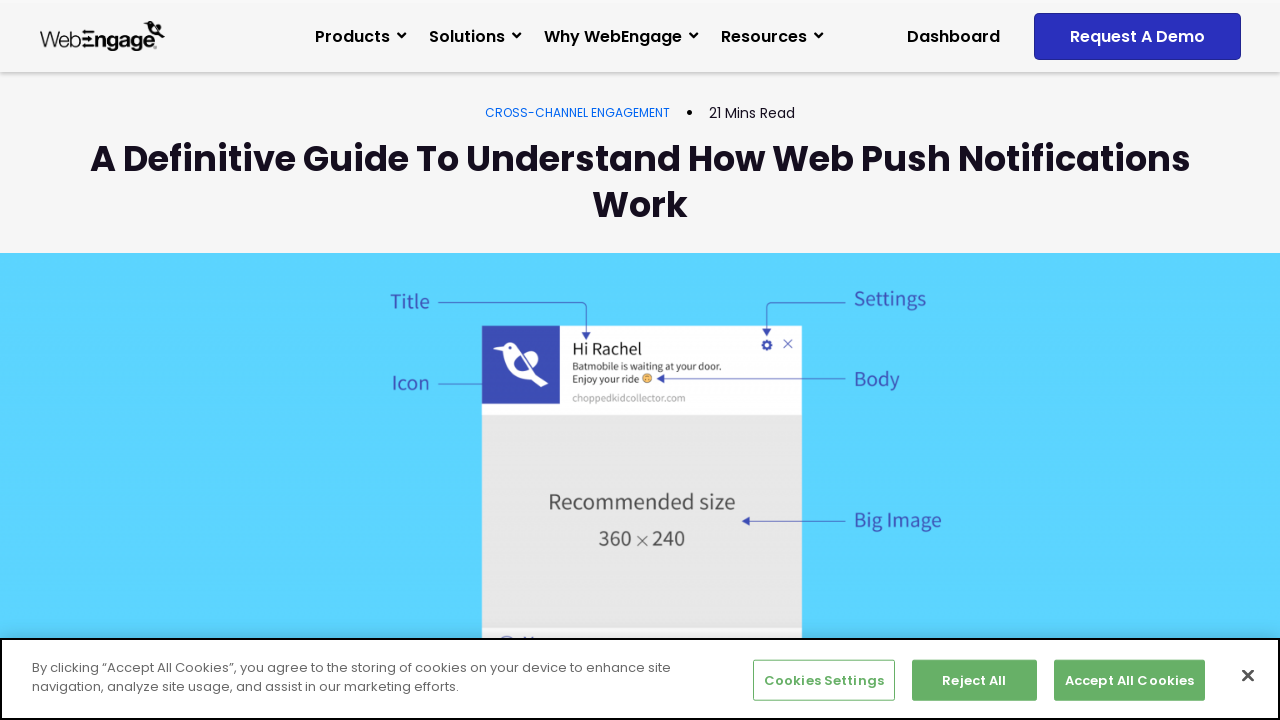